Tests the Web Tables functionality on DemoQA by navigating to the Elements section, opening Web Tables, clicking Add to open a registration form, filling out all form fields (first name, last name, email, age, salary, department), and submitting the form.

Starting URL: https://demoqa.com

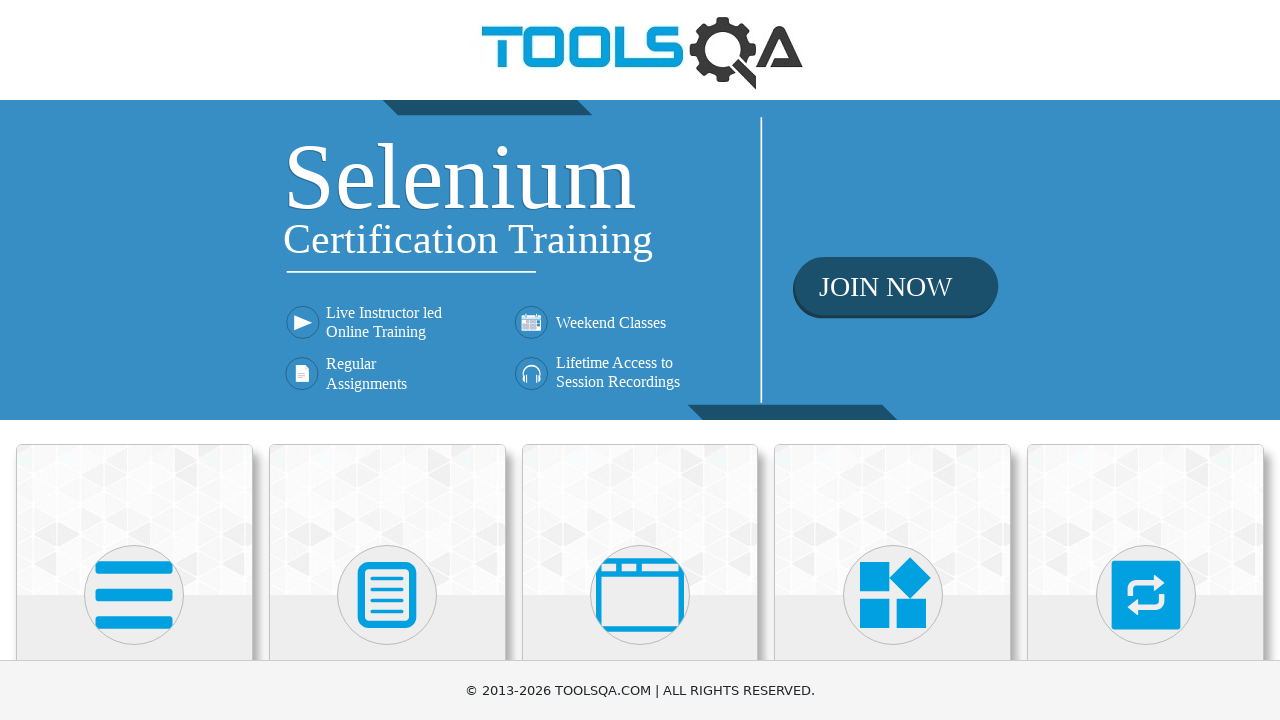

Clicked on Elements card from homepage at (134, 360) on text=Elements
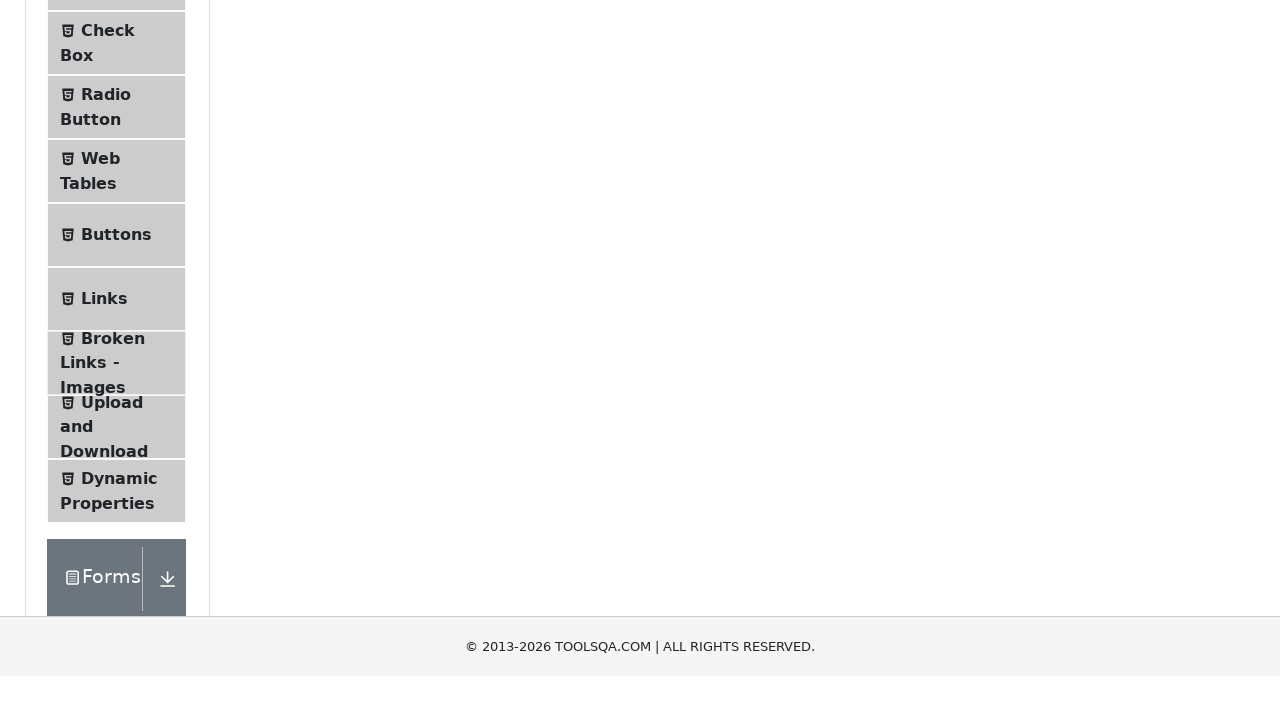

Clicked on Web Tables in the left menu at (100, 440) on text=Web Tables
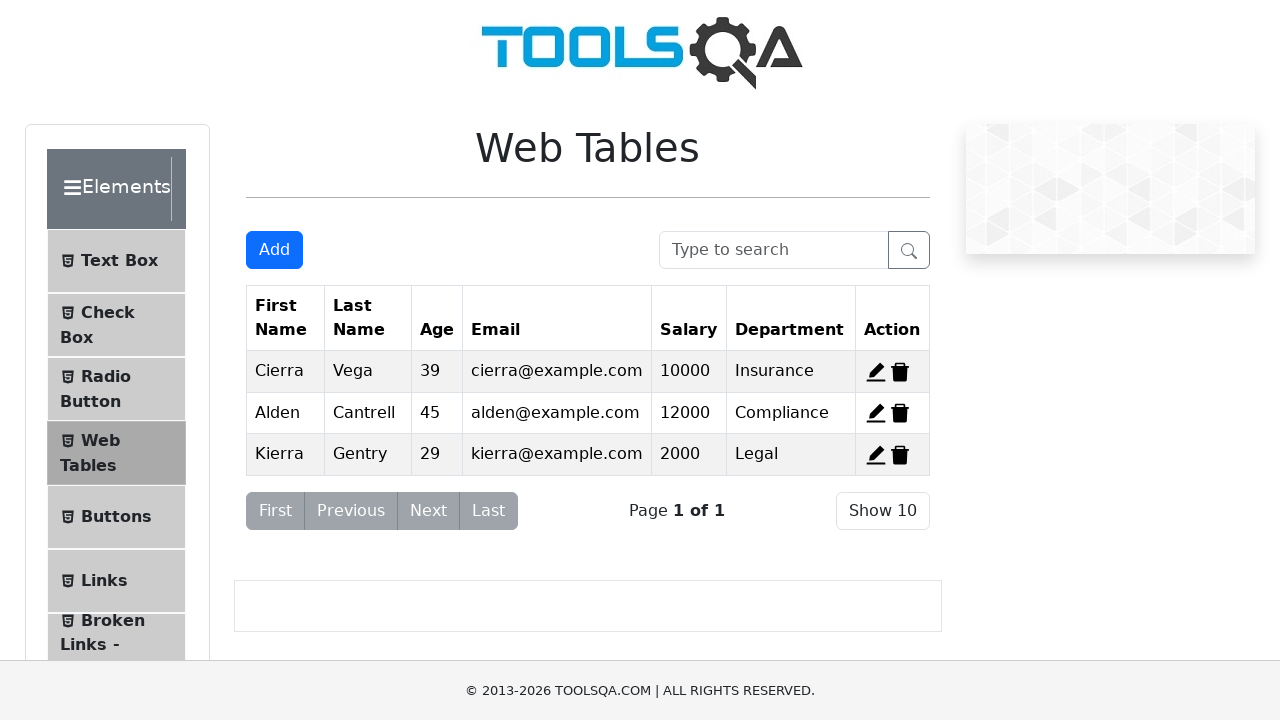

Web Tables page loaded successfully
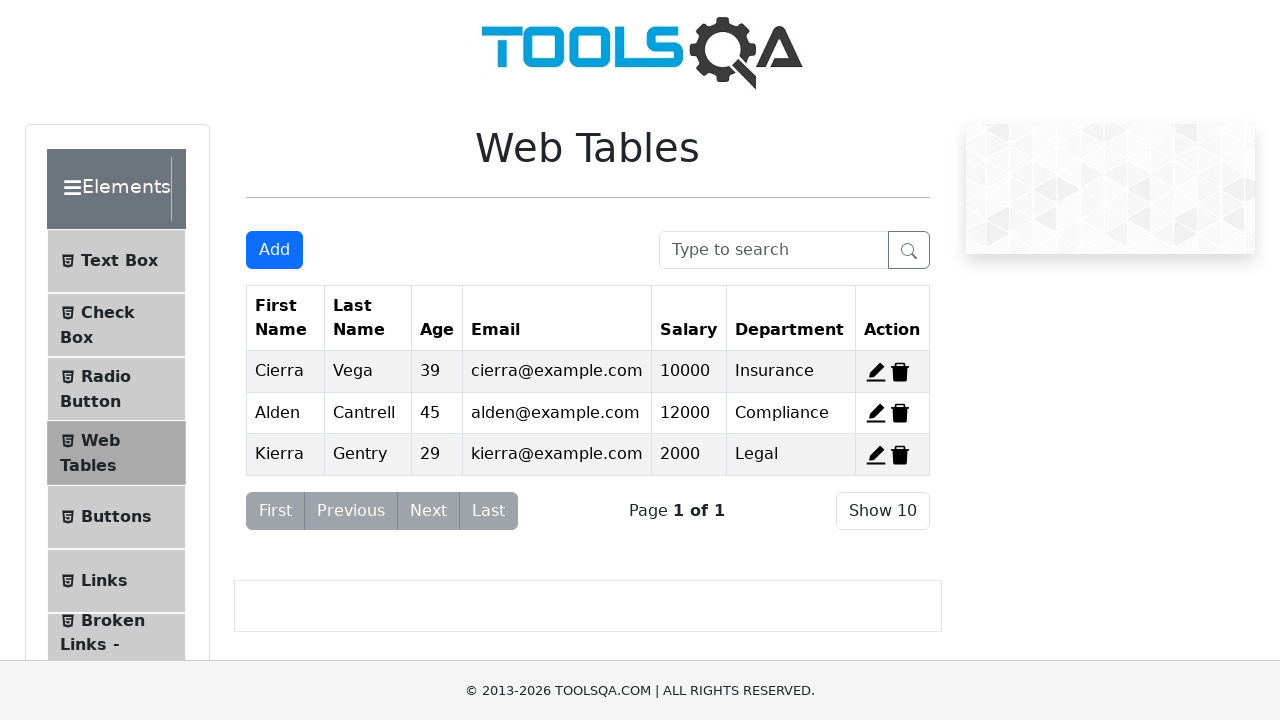

Clicked Add button to open registration form at (274, 250) on #addNewRecordButton
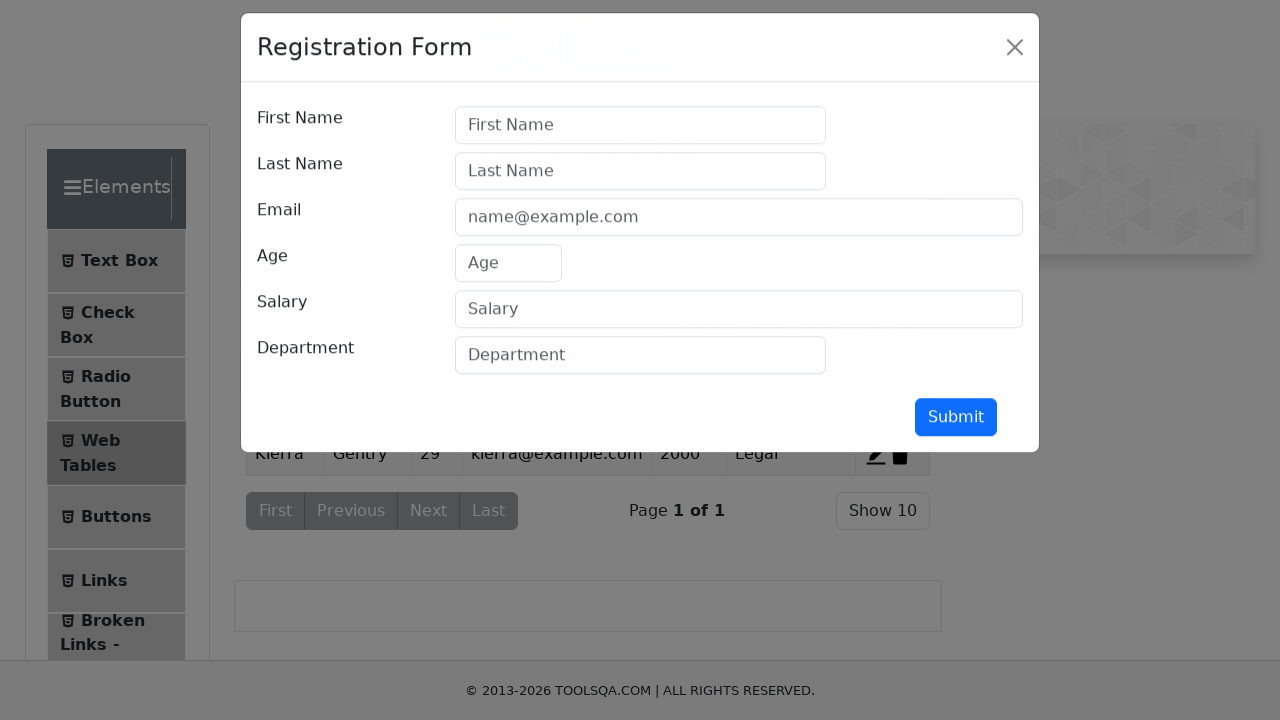

Registration Form modal appeared
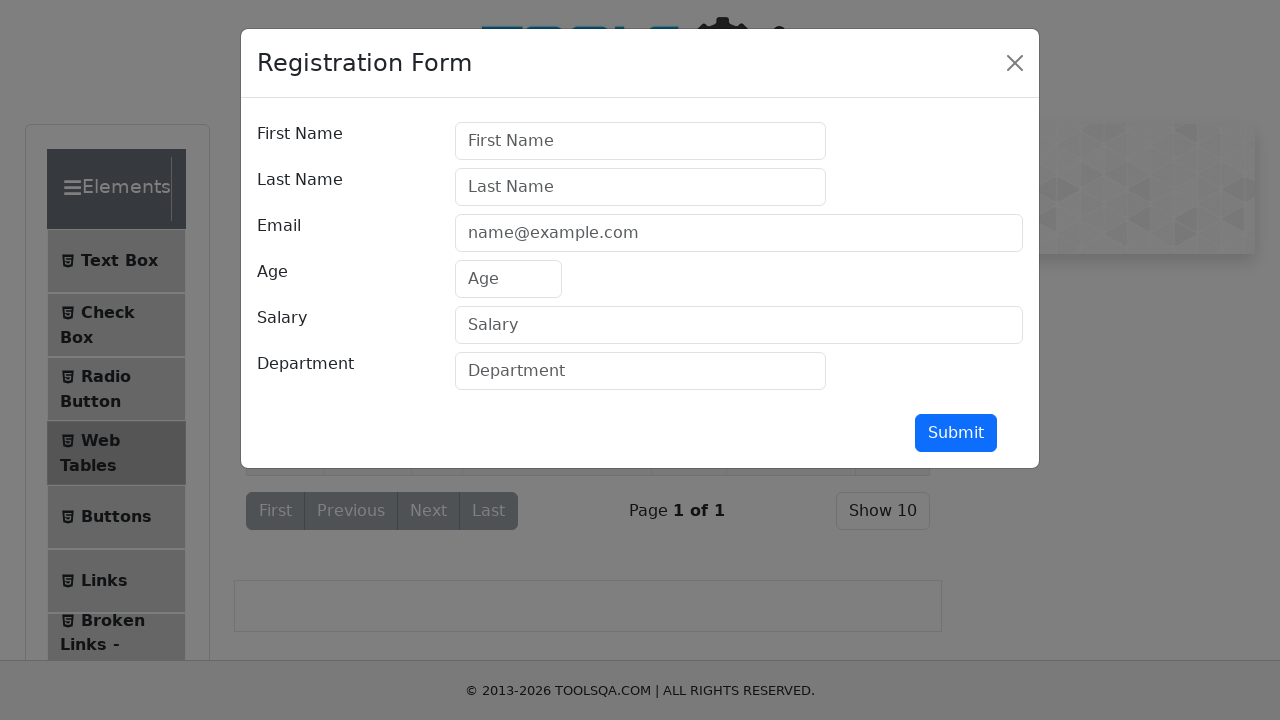

Filled First Name field with 'Evgeniy' on #firstName
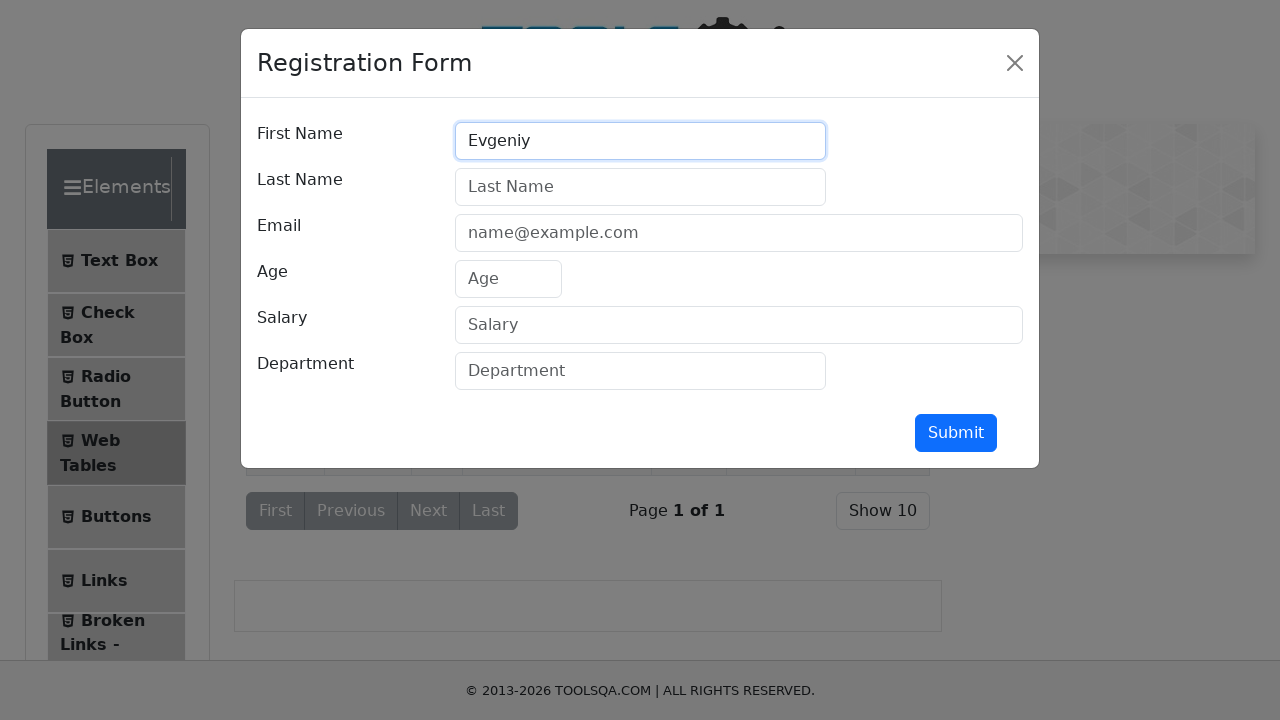

Filled Last Name field with 'Burdukov' on #lastName
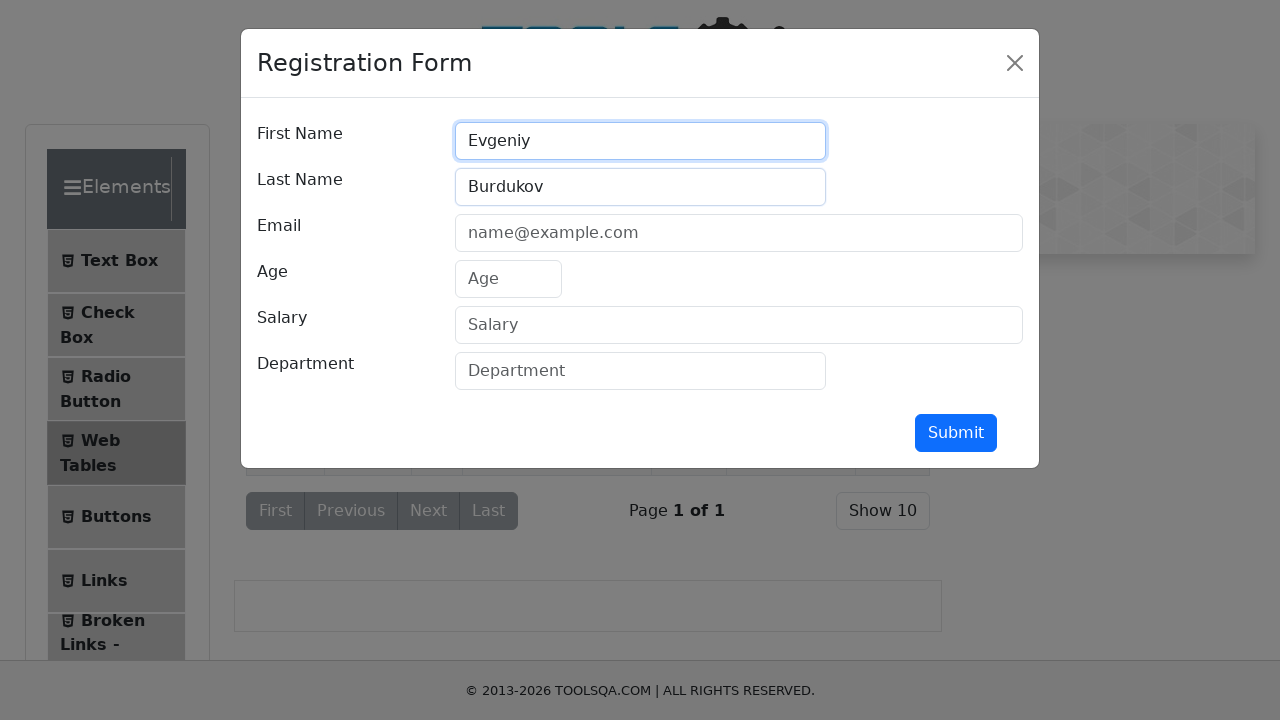

Filled Email field with 'evgeniyburdukov@mail.com' on #userEmail
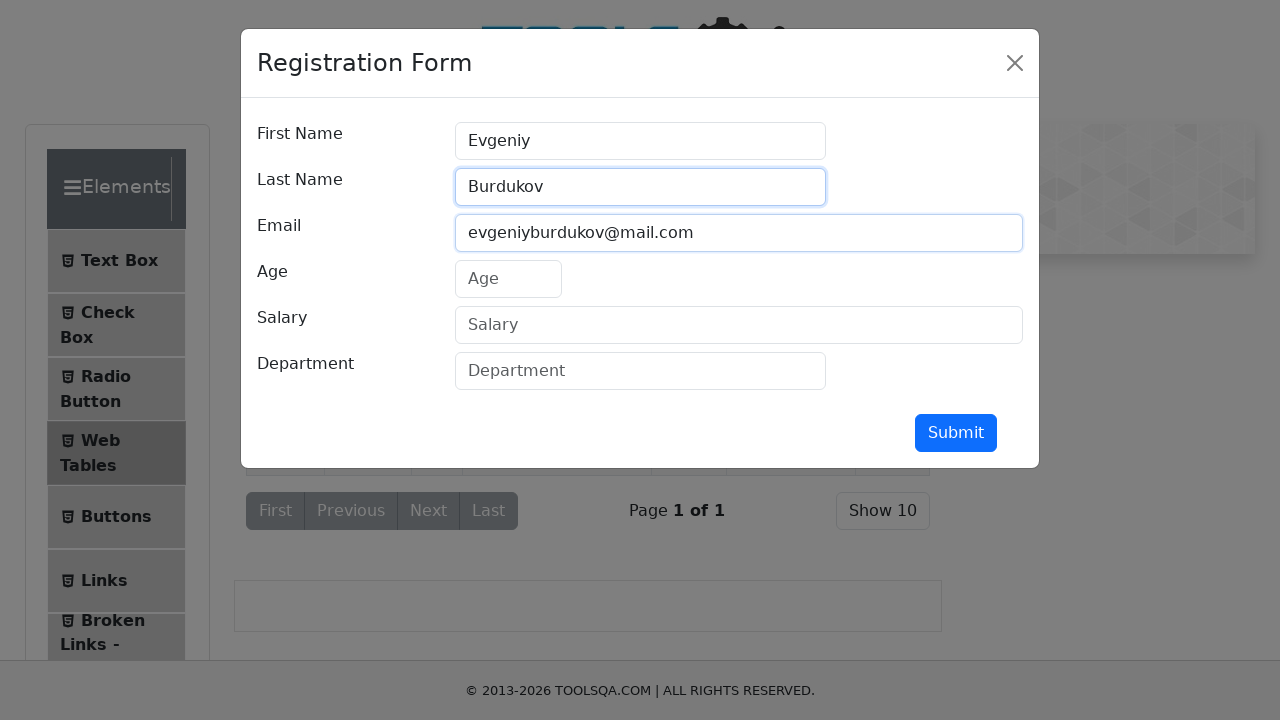

Filled Age field with '30' on #age
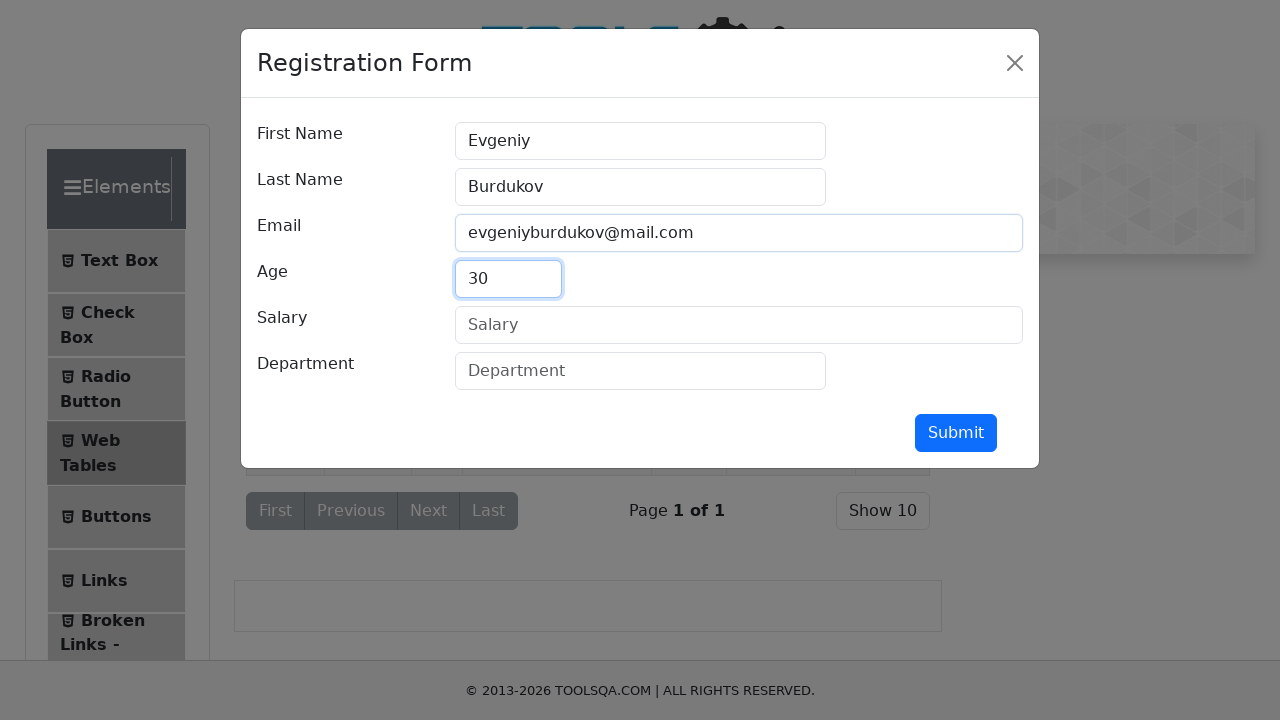

Filled Salary field with '2500' on #salary
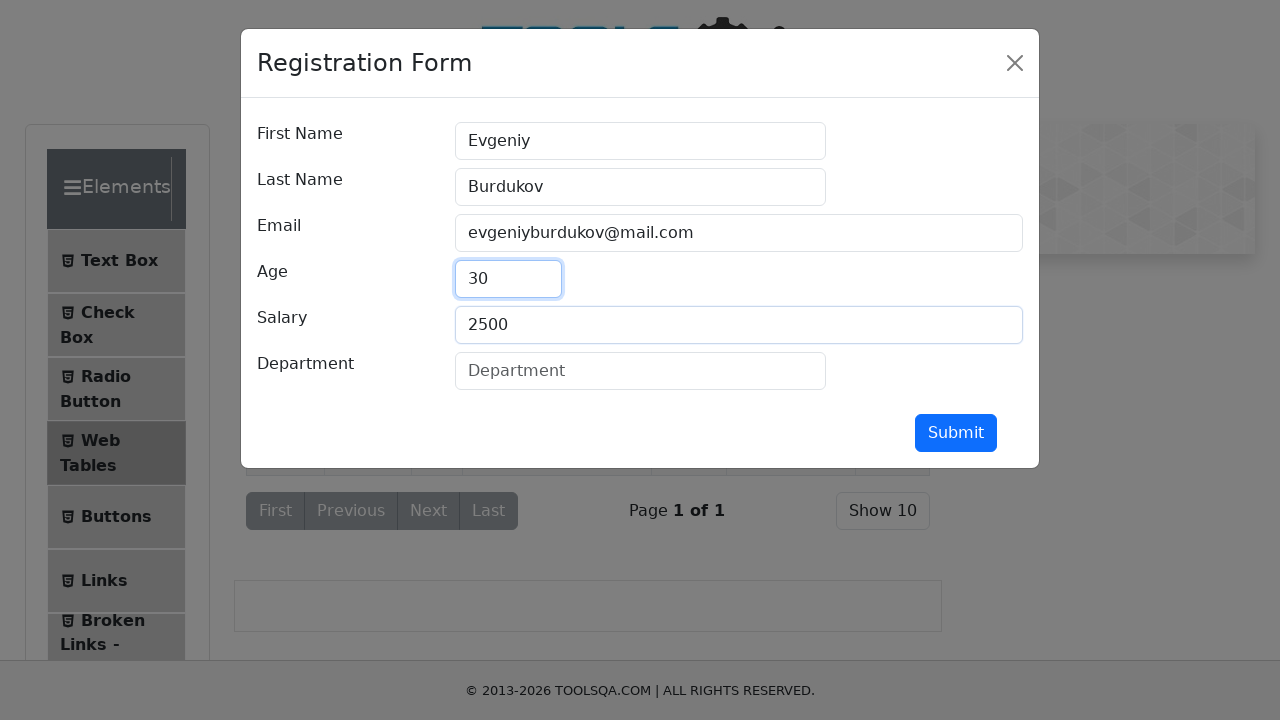

Filled Department field with 'Project Manager' on #department
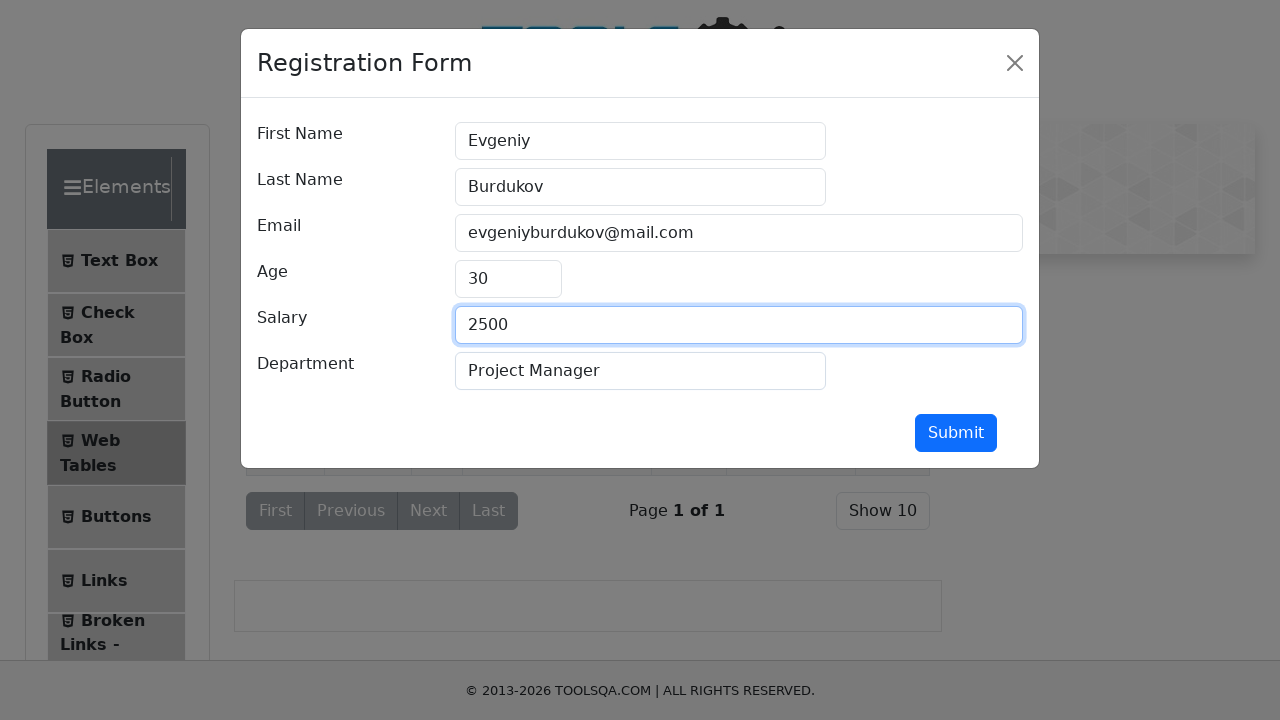

Clicked Submit button to register new employee at (956, 433) on #submit
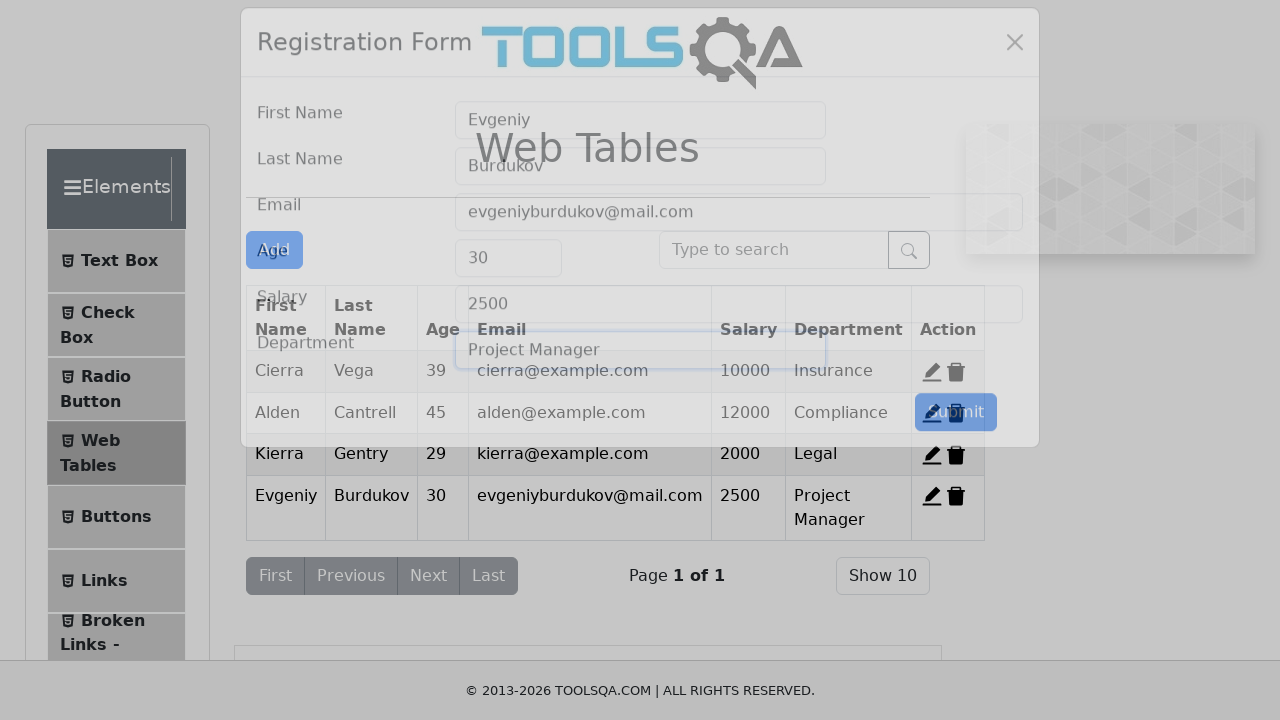

Registration form submitted successfully and new employee record appeared in the Web Tables
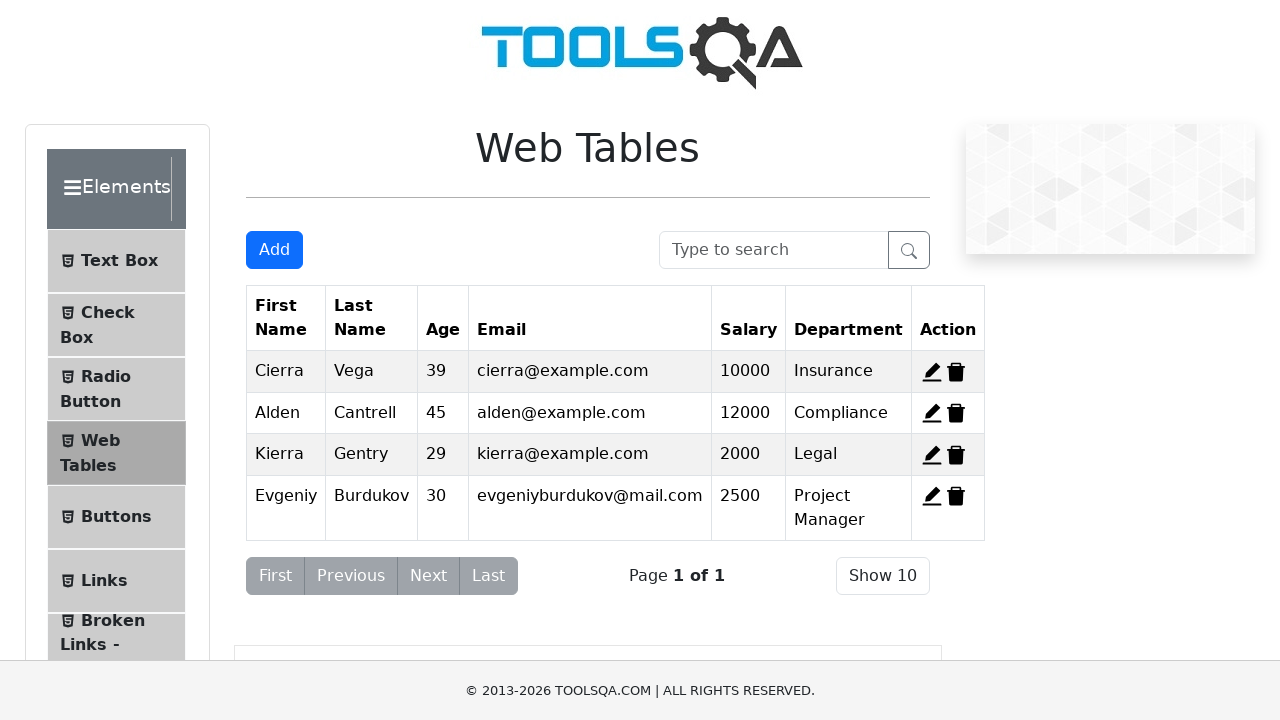

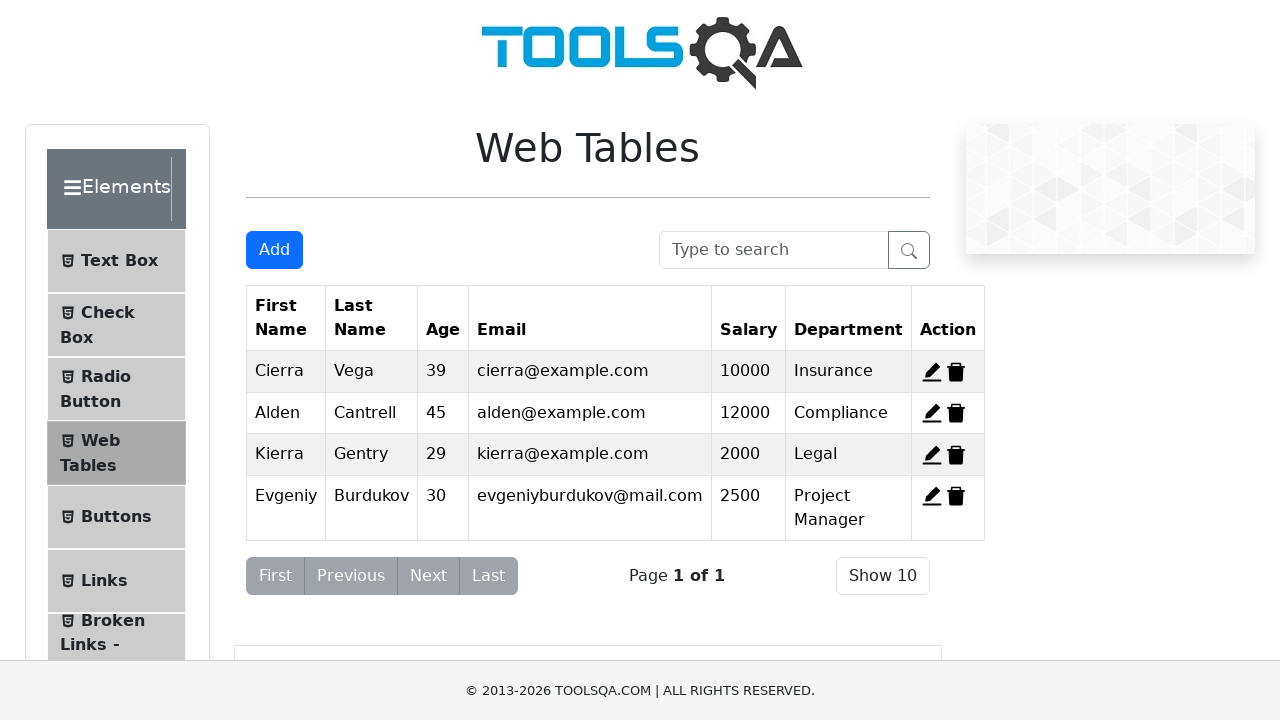